Tests that a "people" radio button is selected by default on a math page by checking its checked attribute

Starting URL: http://suninjuly.github.io/math.html

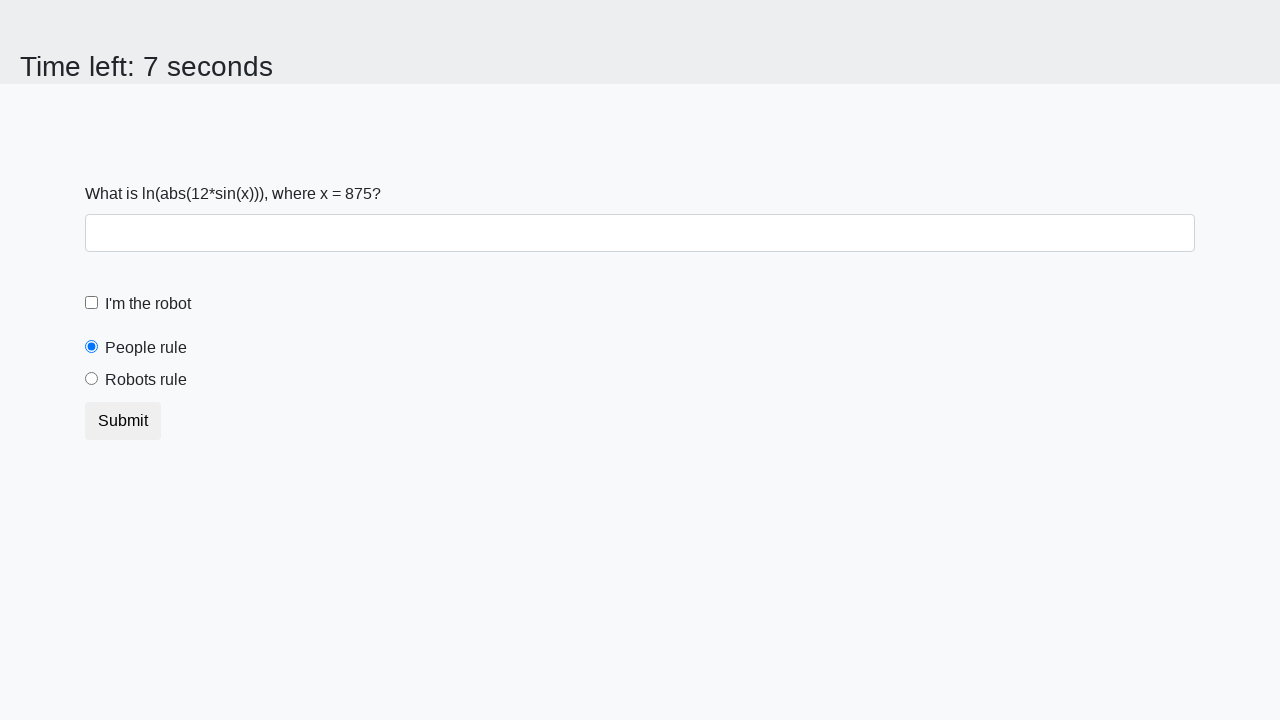

Navigated to math.html page
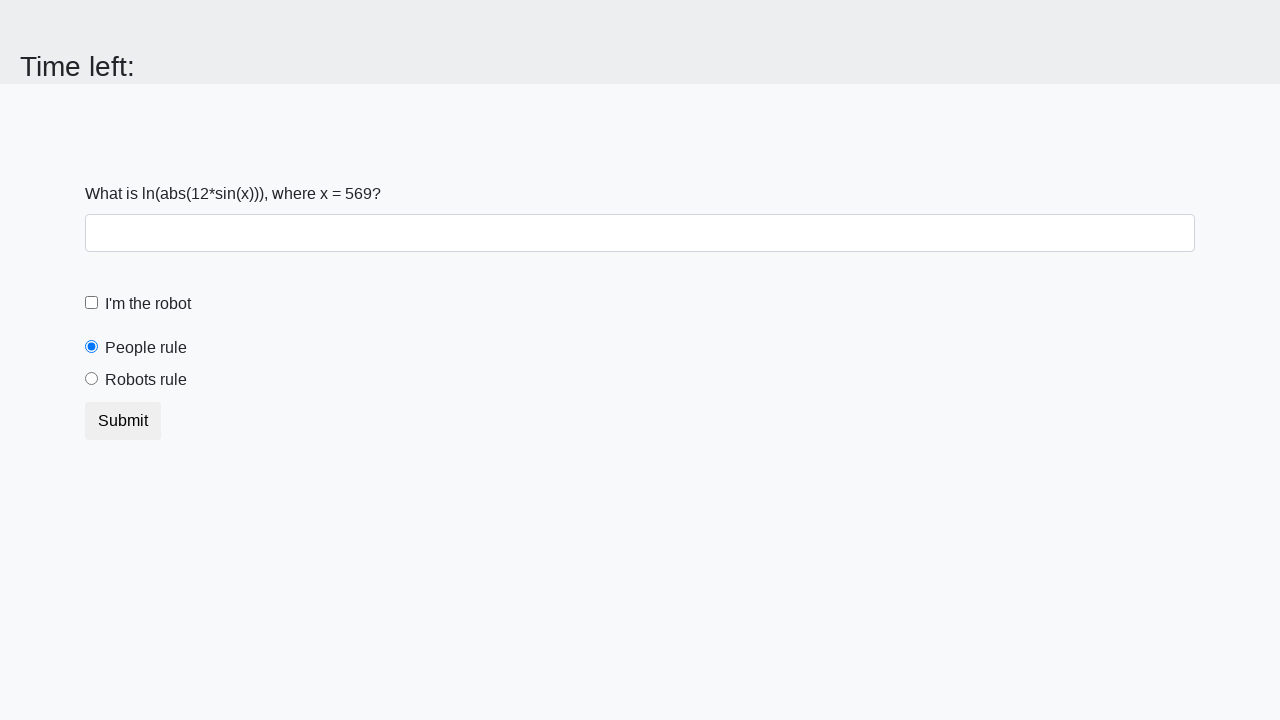

Waited for people radio button to be present
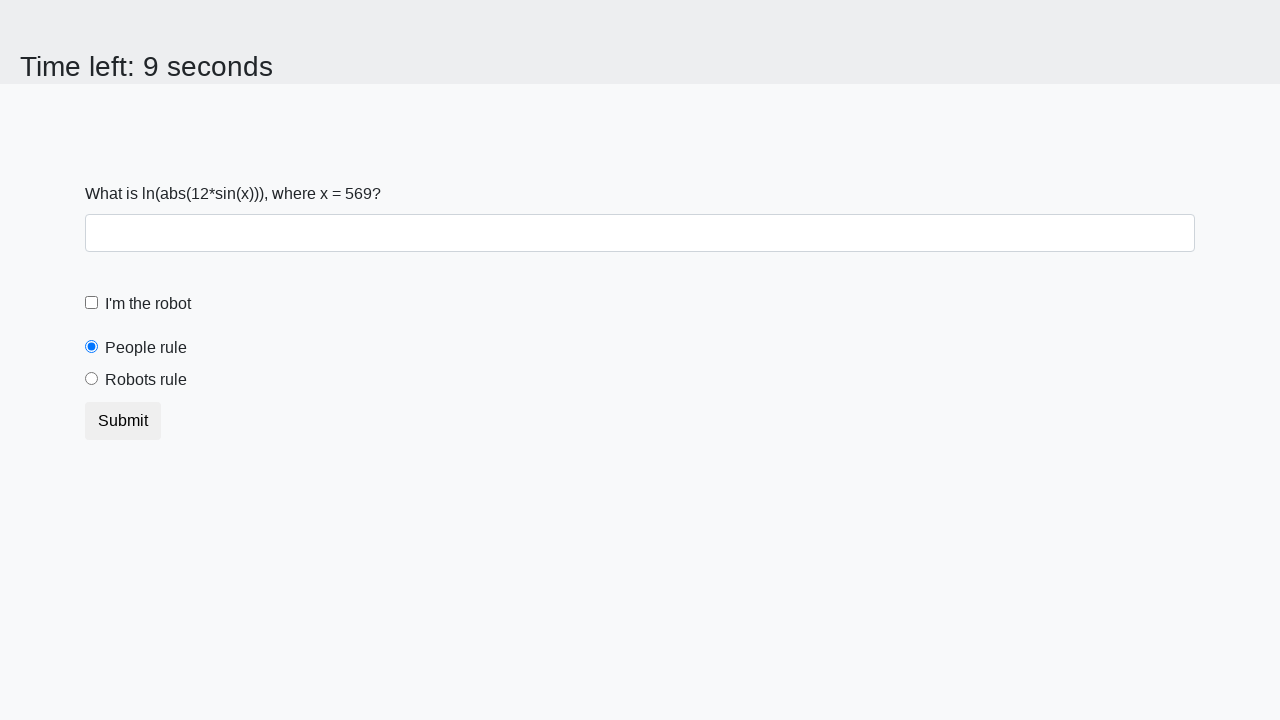

Located people radio button element
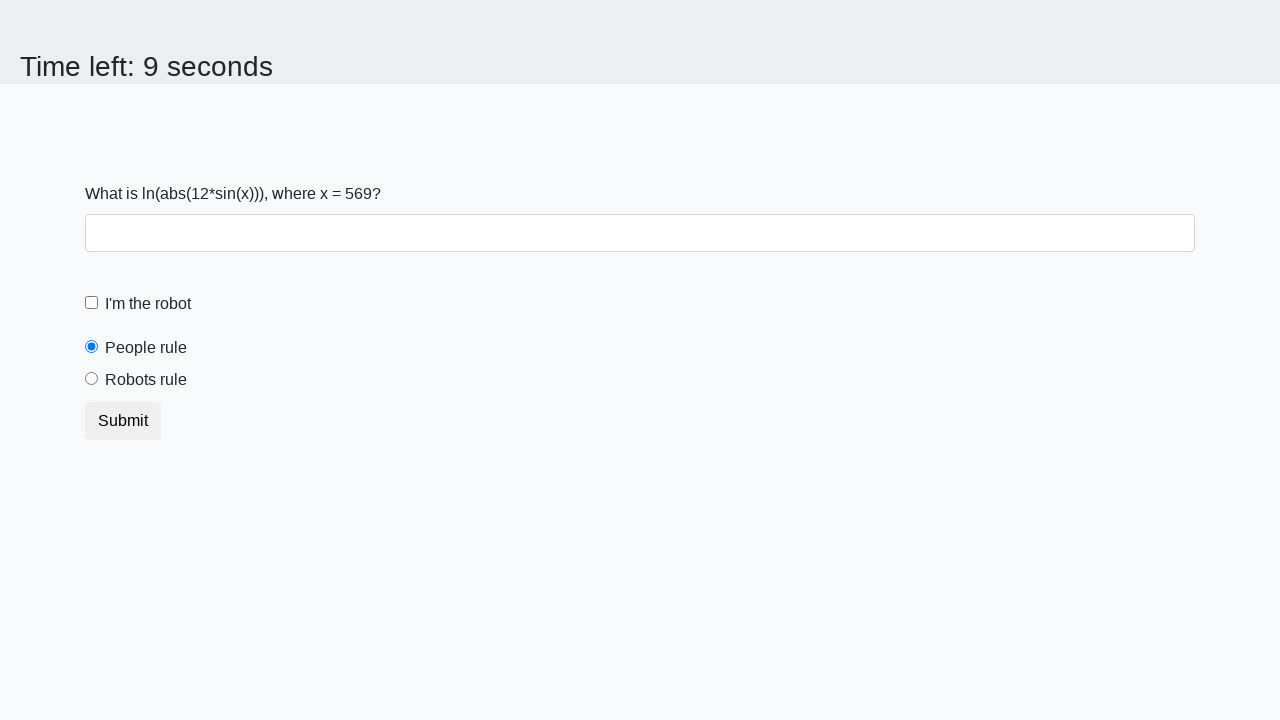

Checked if people radio button is selected
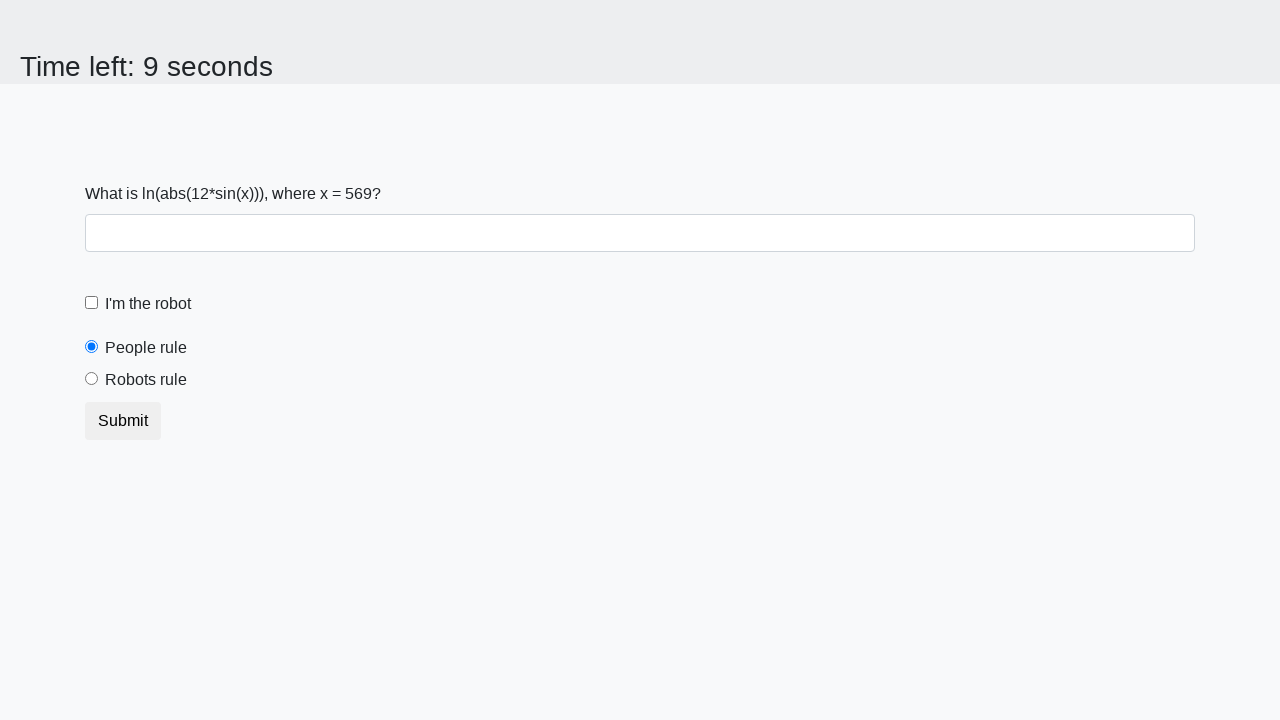

Asserted that people radio button is selected by default
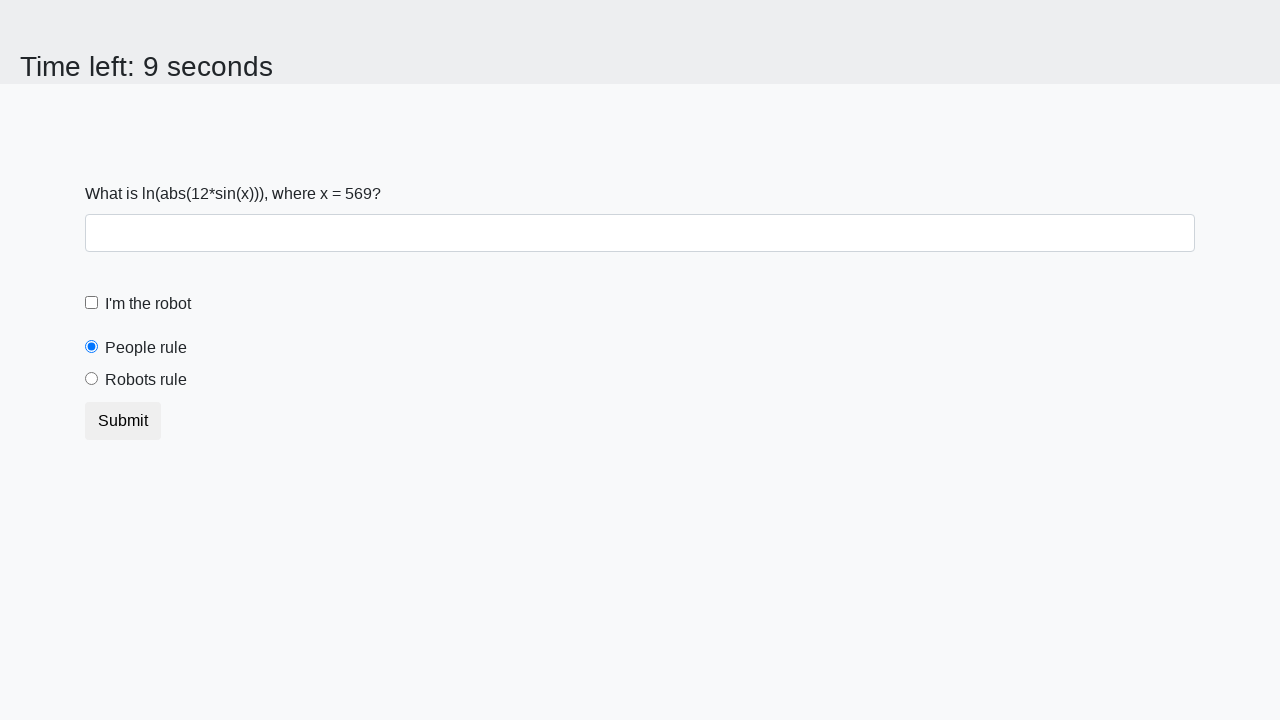

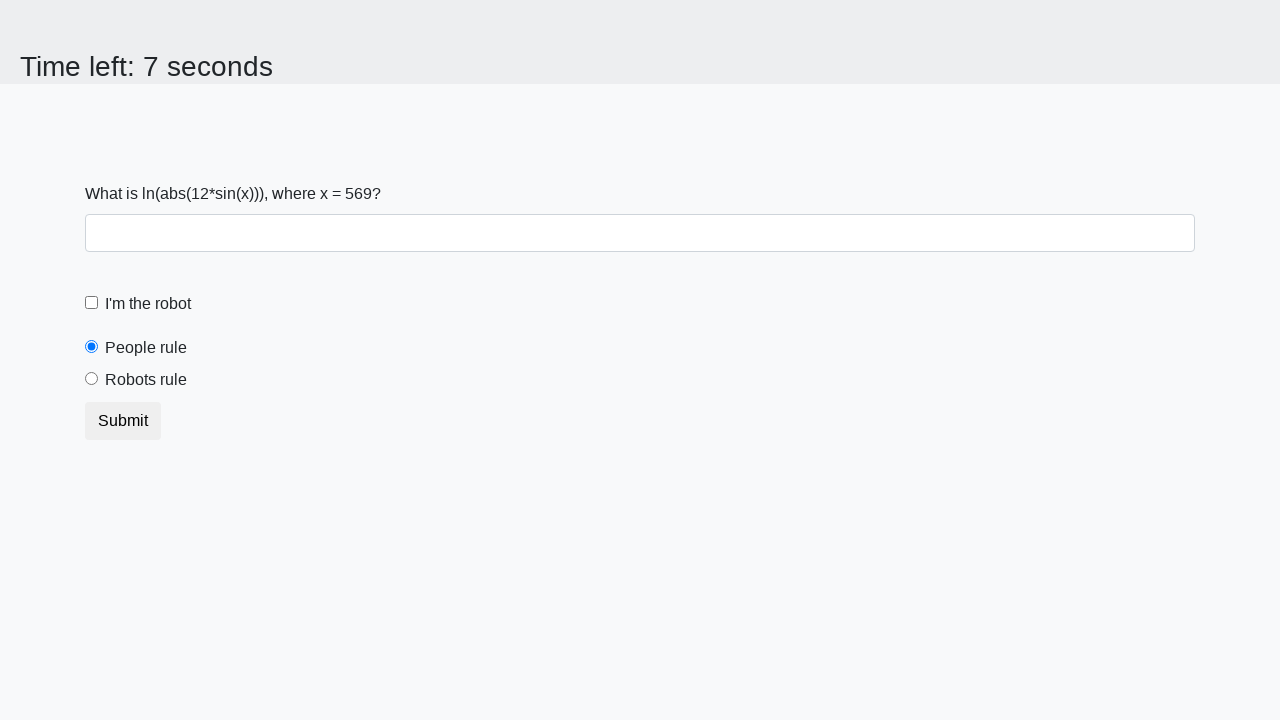